Tests browser window resizing by navigating to a website, checking the initial window size, and then resizing the browser window to specific dimensions (480x620).

Starting URL: http://www.SoftwareTestingMaterial.com

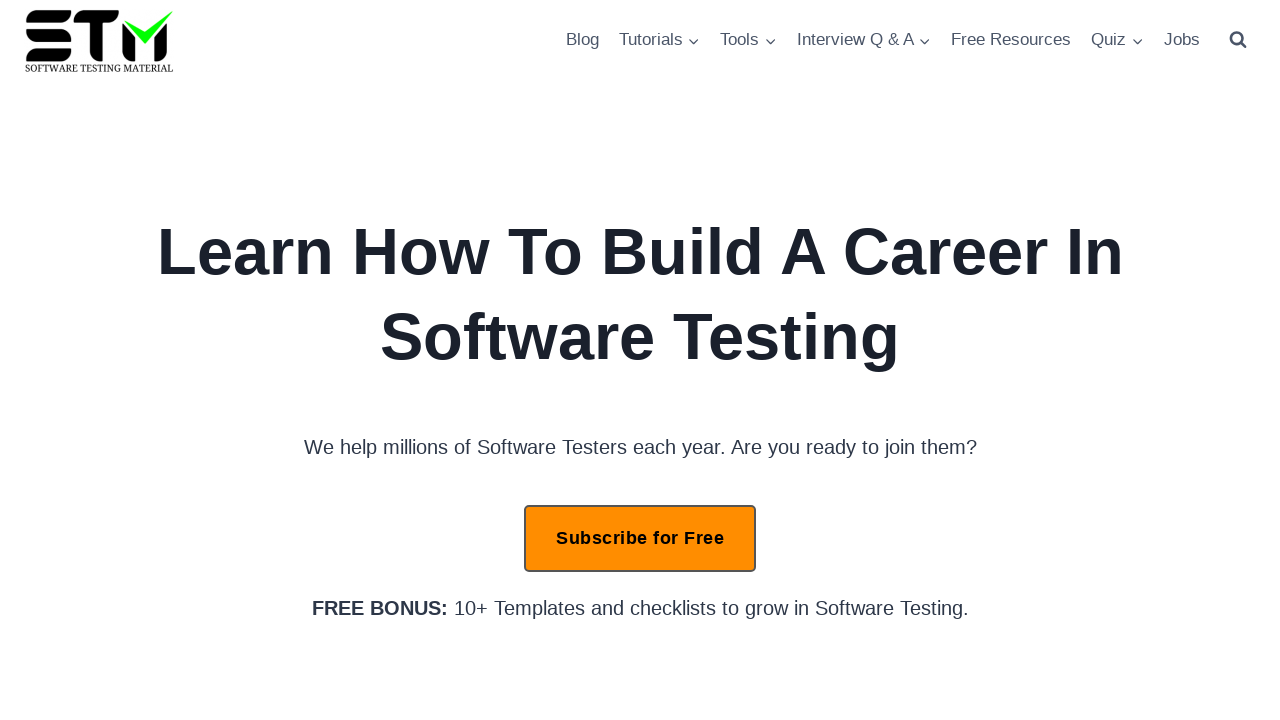

Retrieved initial viewport size
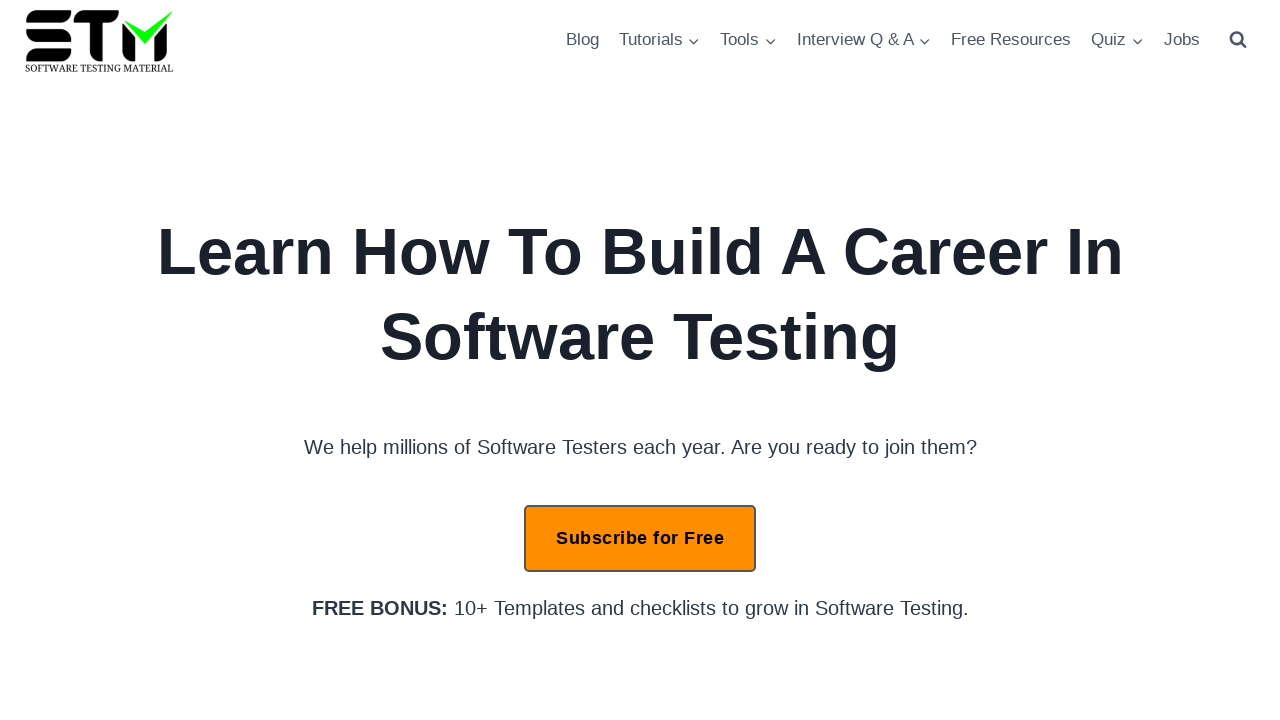

Resized browser window to 480x620
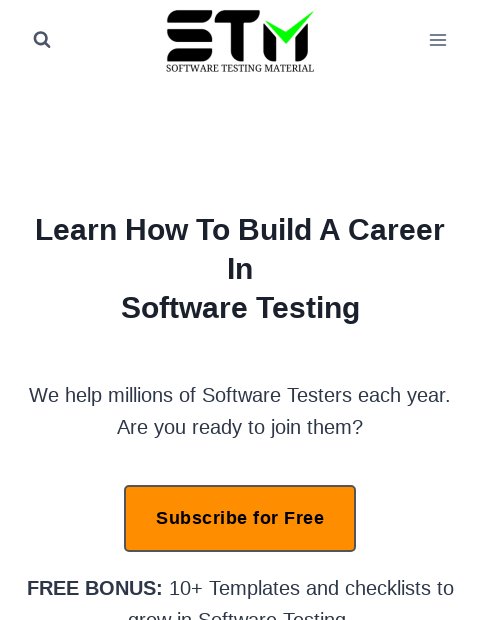

Retrieved new viewport size after resizing
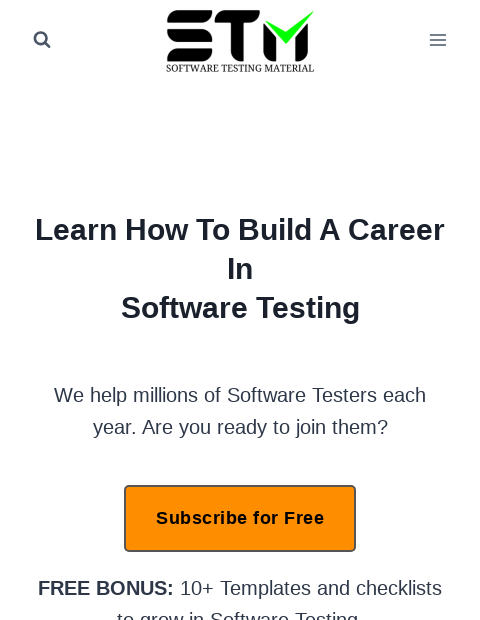

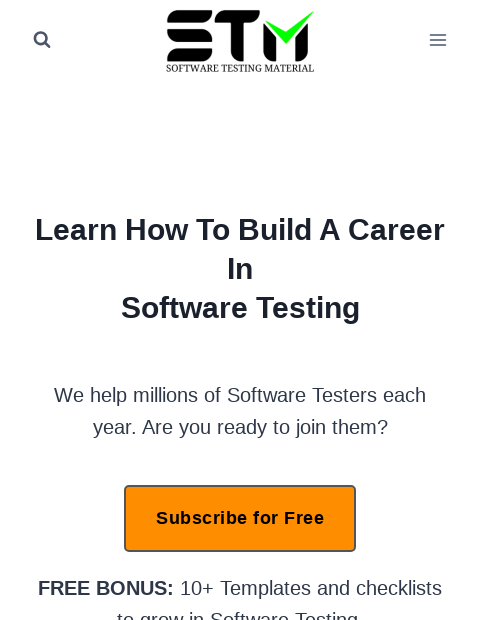